Tests the search functionality by entering "Java" as a keyword and submitting the search form

Starting URL: https://news.ycombinator.com/

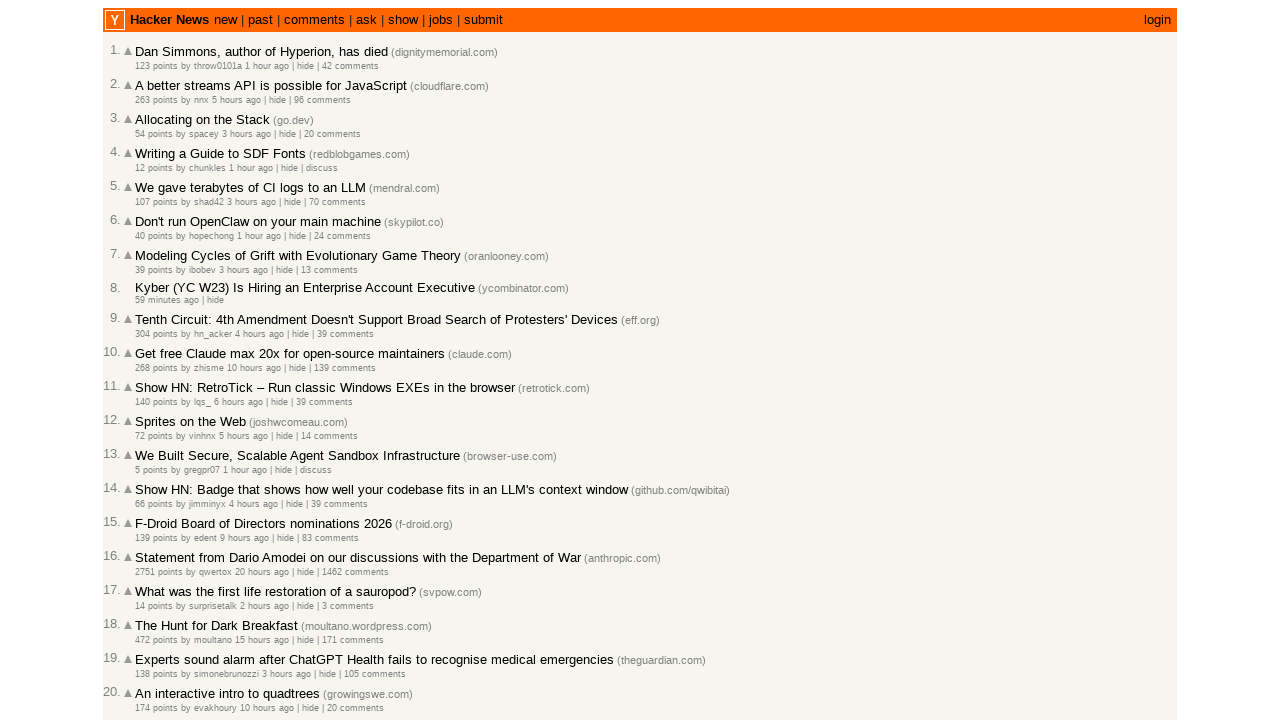

Filled search box with 'Java' keyword on input[name='q']
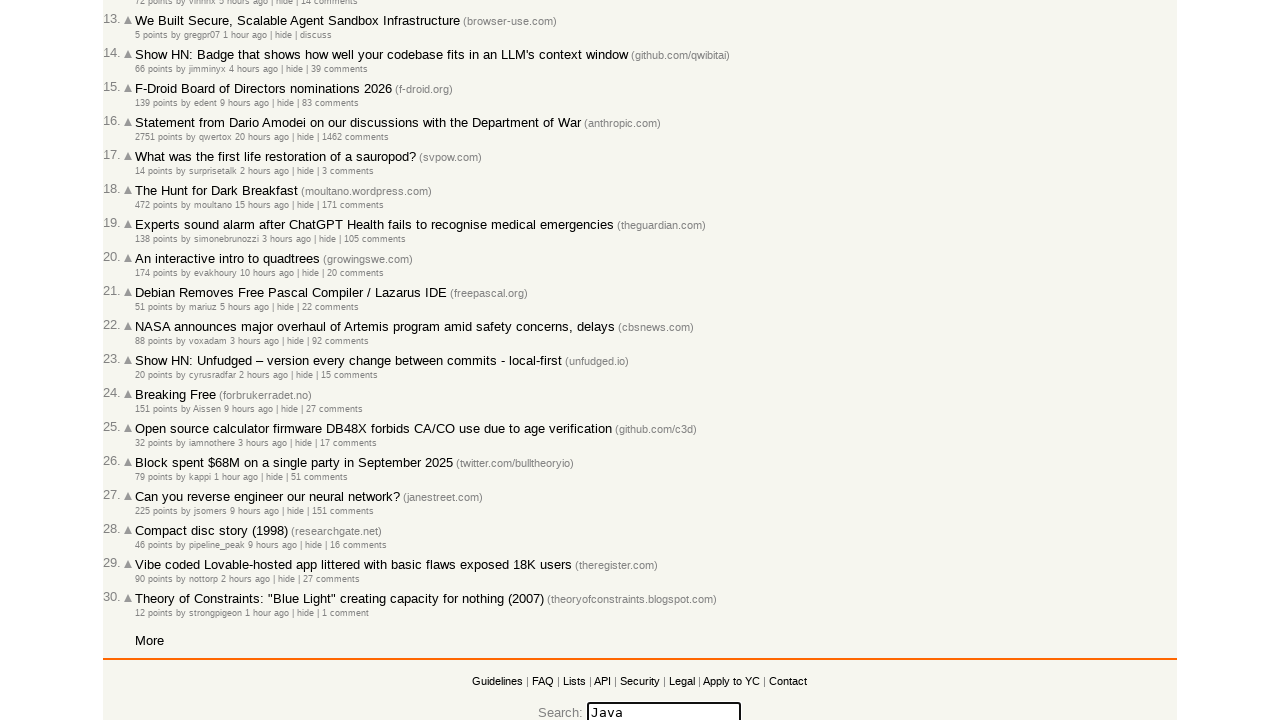

Pressed Enter to submit search form on input[name='q']
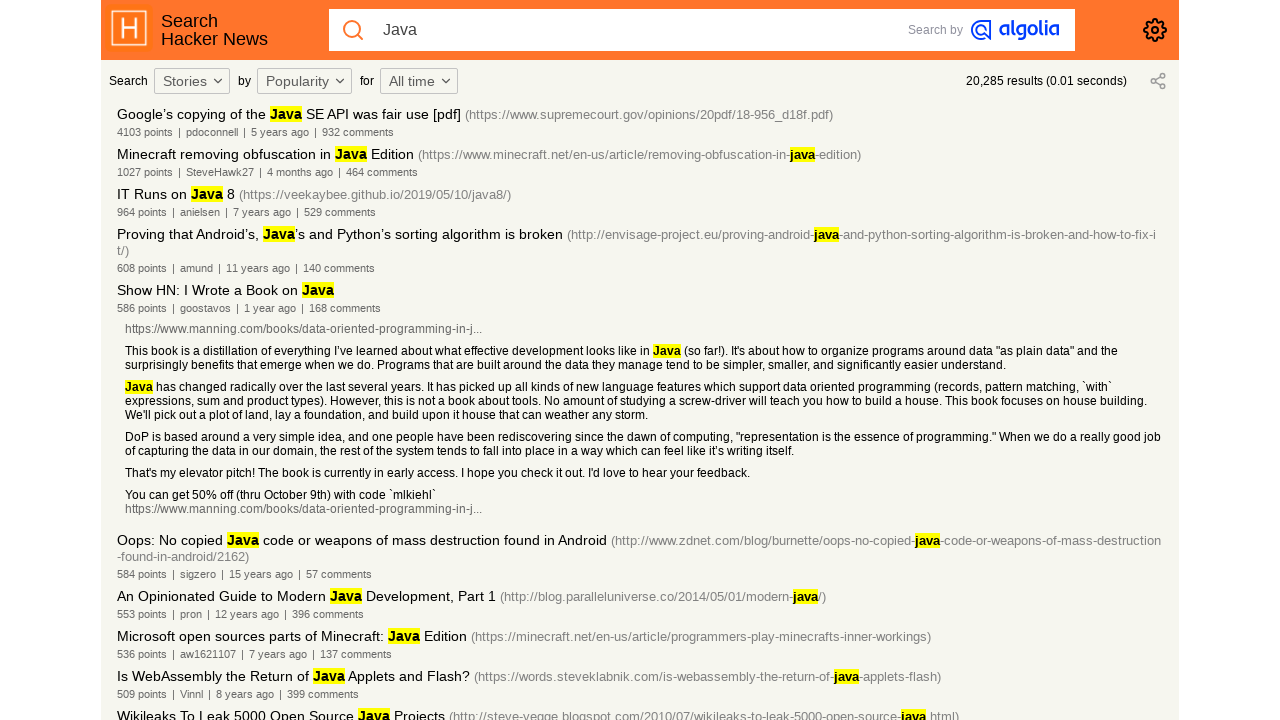

Navigated to Algolia search results page for 'Java'
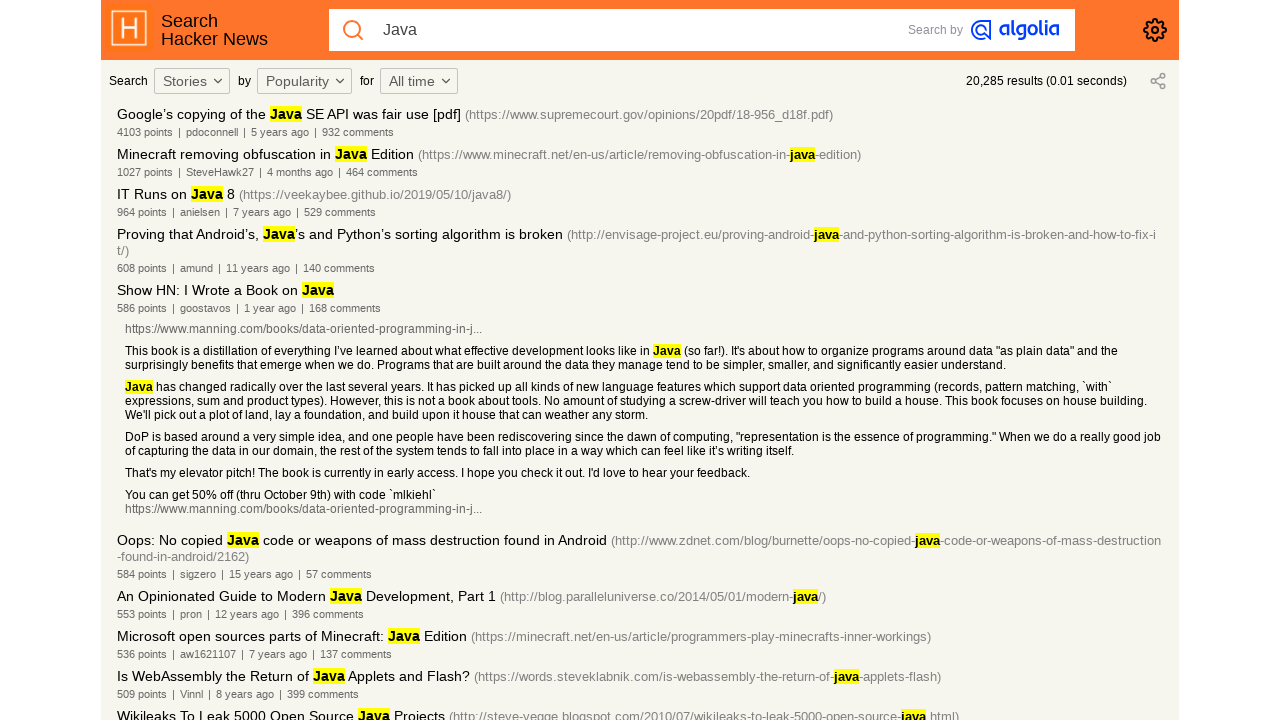

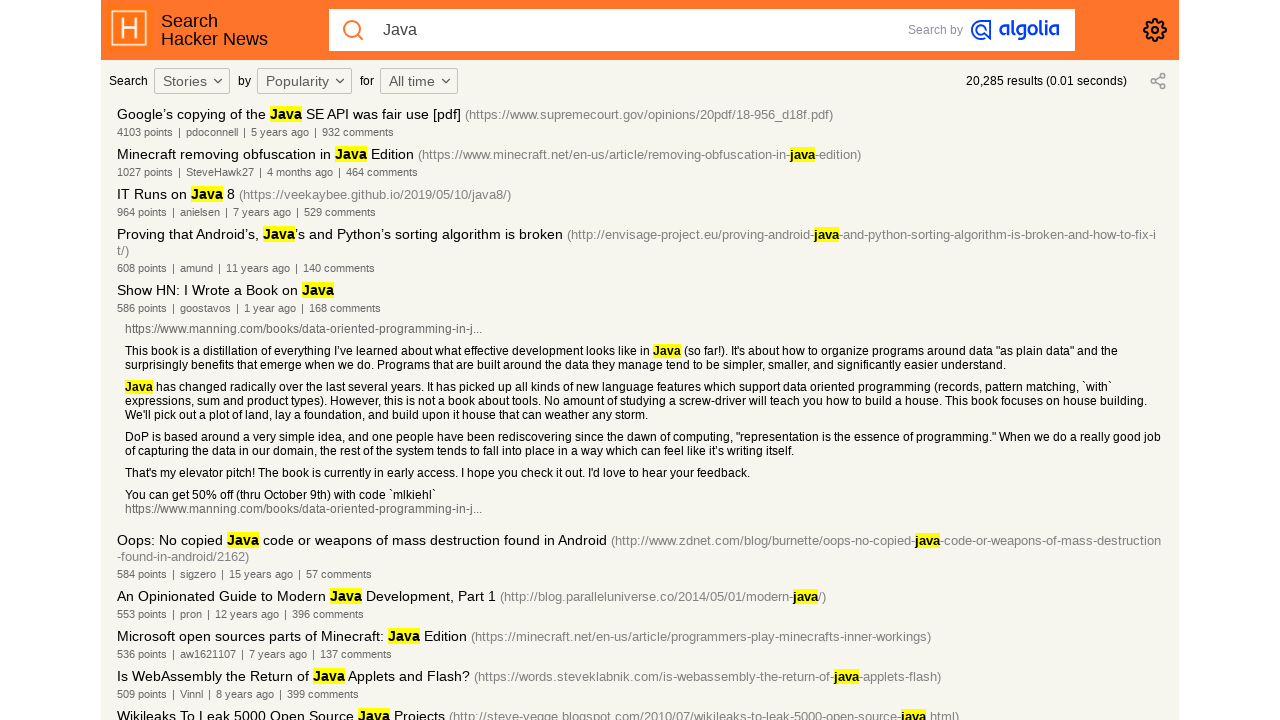